Navigates to the Calley Pro Features page on a mobile viewport size to verify the page loads correctly

Starting URL: https://www.getcalley.com/calley-pro-features/

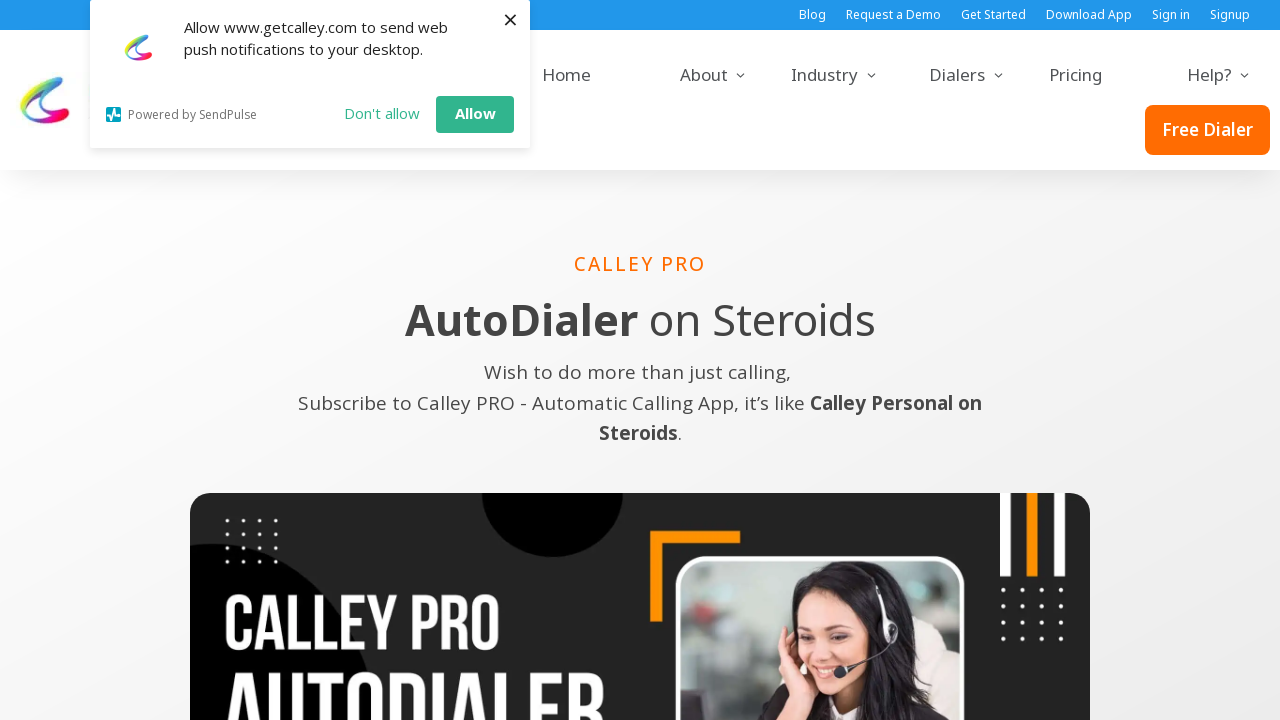

Set mobile viewport size to 360x640
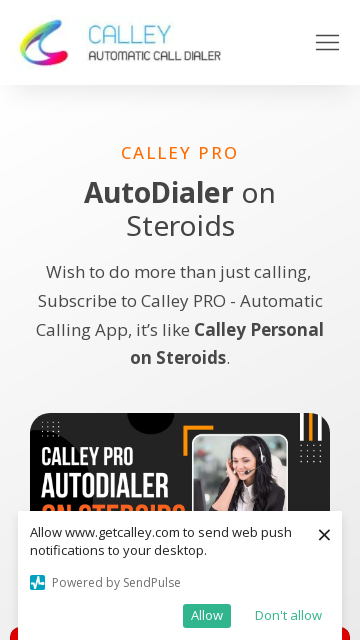

Calley Pro Features page loaded successfully on mobile viewport
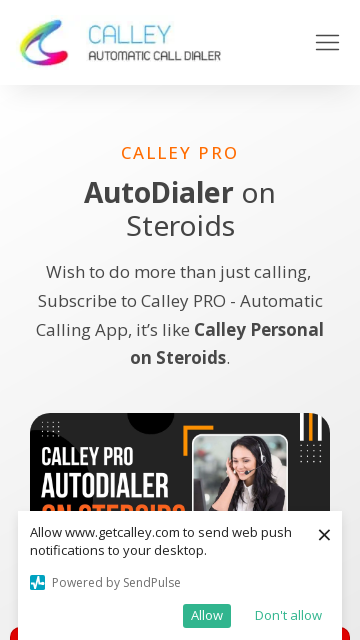

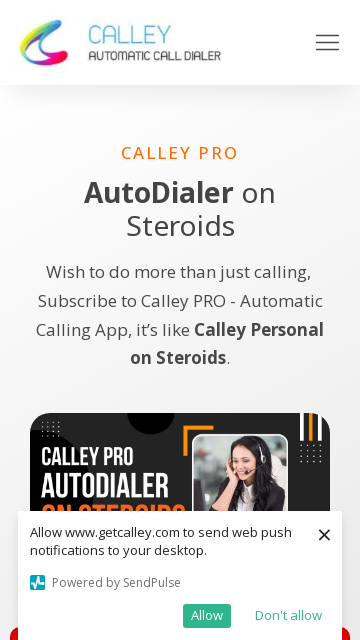